Tests static dropdown functionality by selecting an option from a currency dropdown using index selection

Starting URL: https://rahulshettyacademy.com/dropdownsPractise/

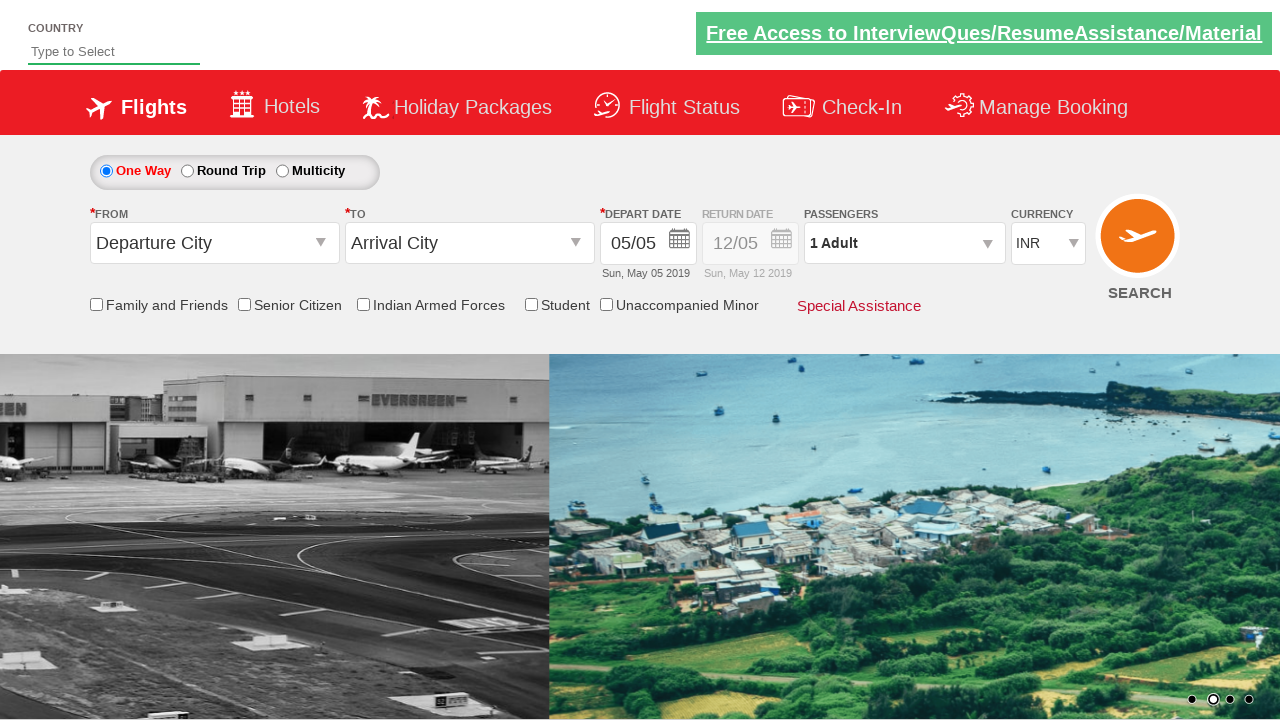

Navigated to dropdown practice page
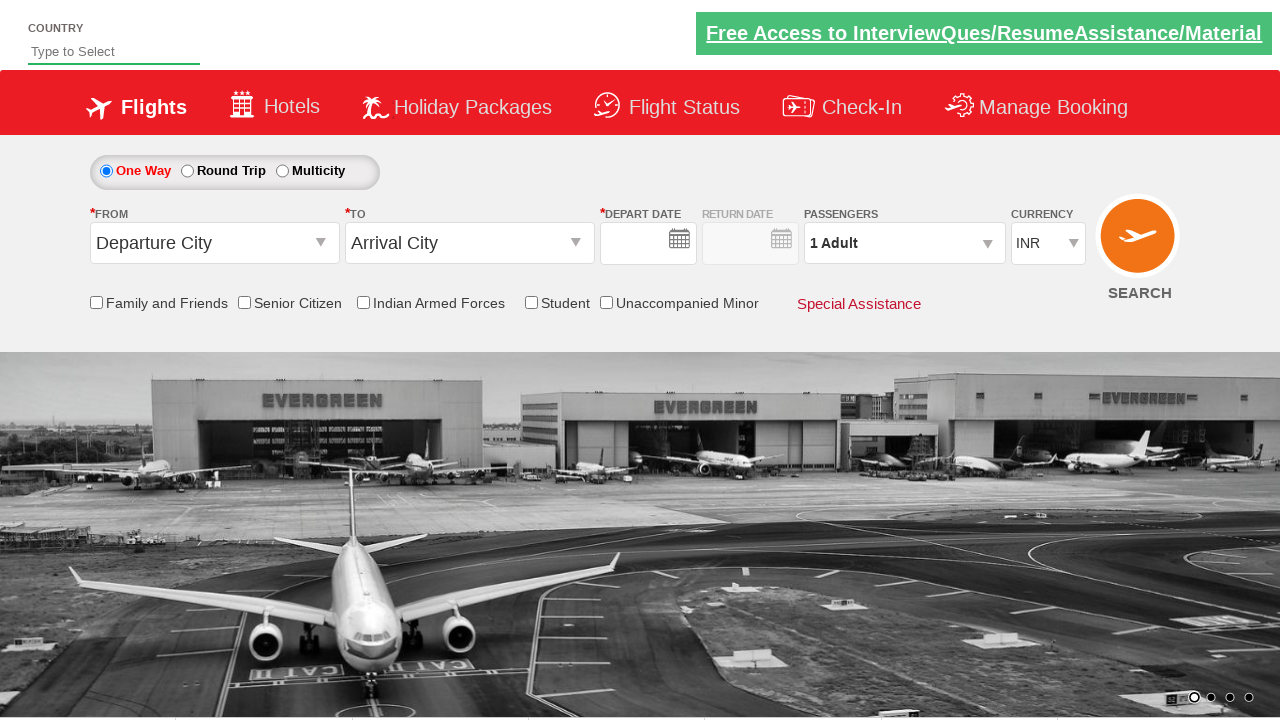

Selected 4th option (index 3) from currency dropdown on #ctl00_mainContent_DropDownListCurrency
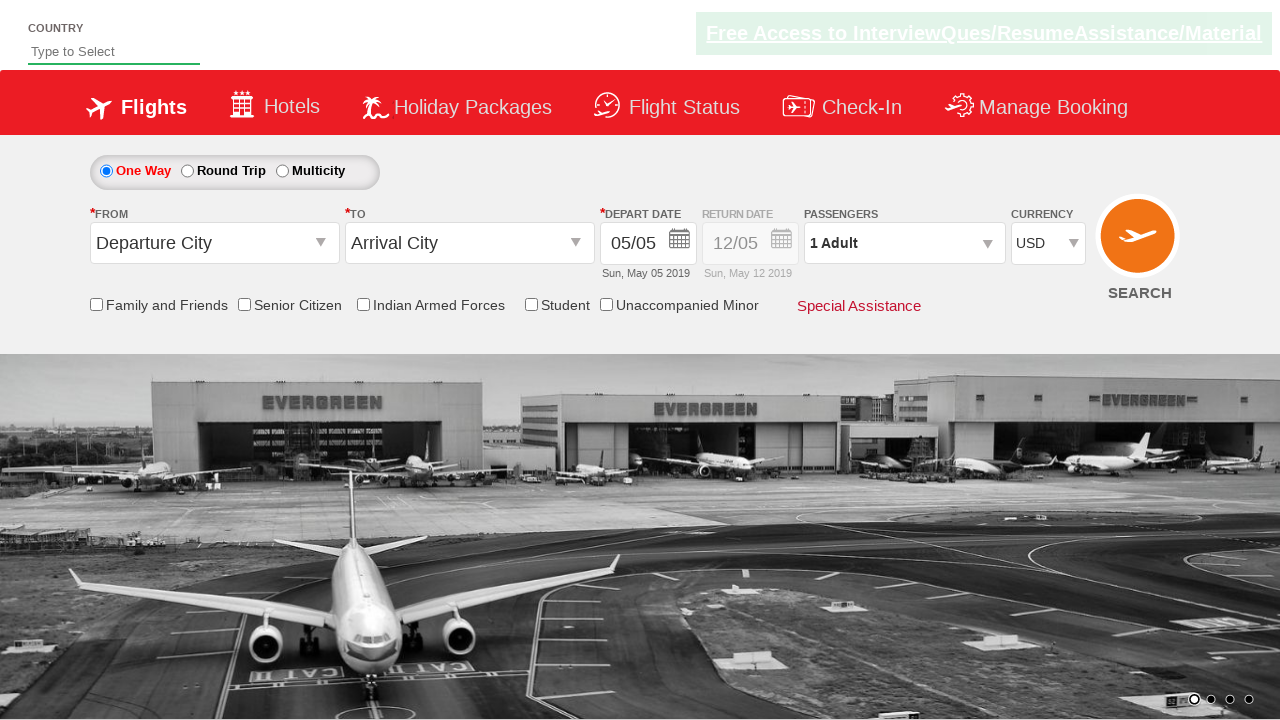

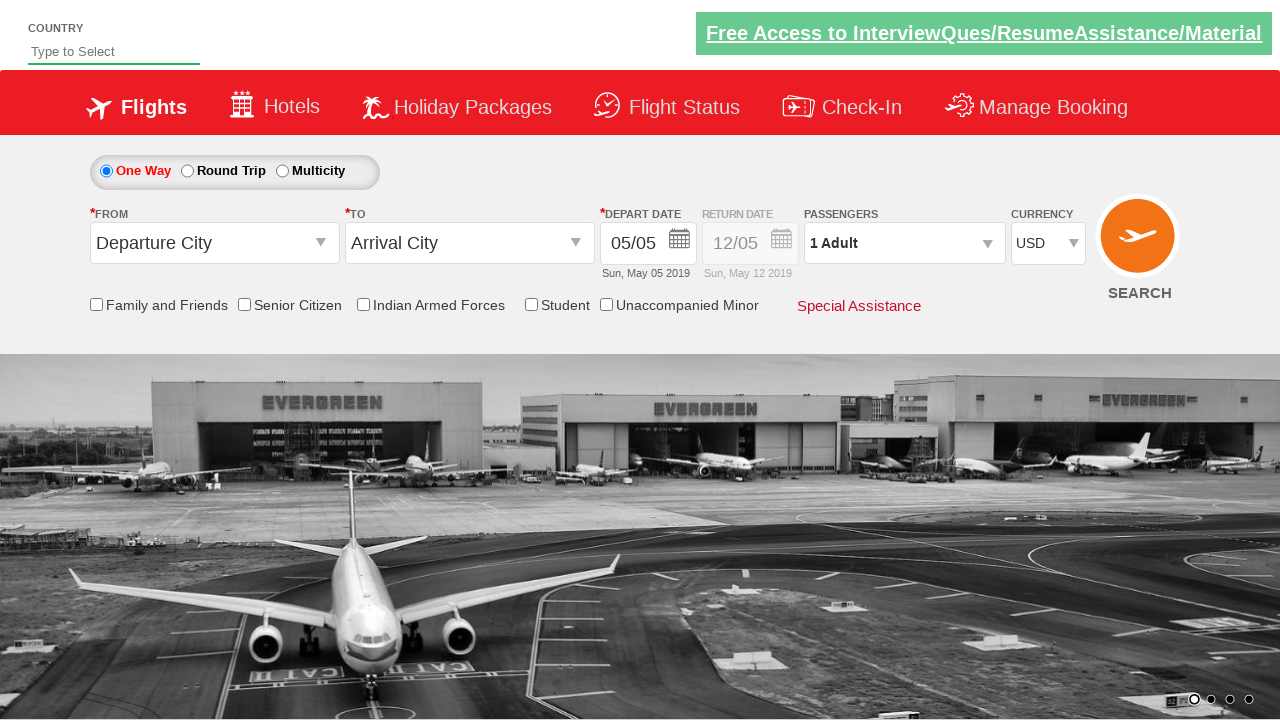